Tests auto-suggest dropdown functionality by typing "ind" and selecting "India" from suggestions, then tests checkbox selection for Senior Citizen discount

Starting URL: https://rahulshettyacademy.com/dropdownsPractise/

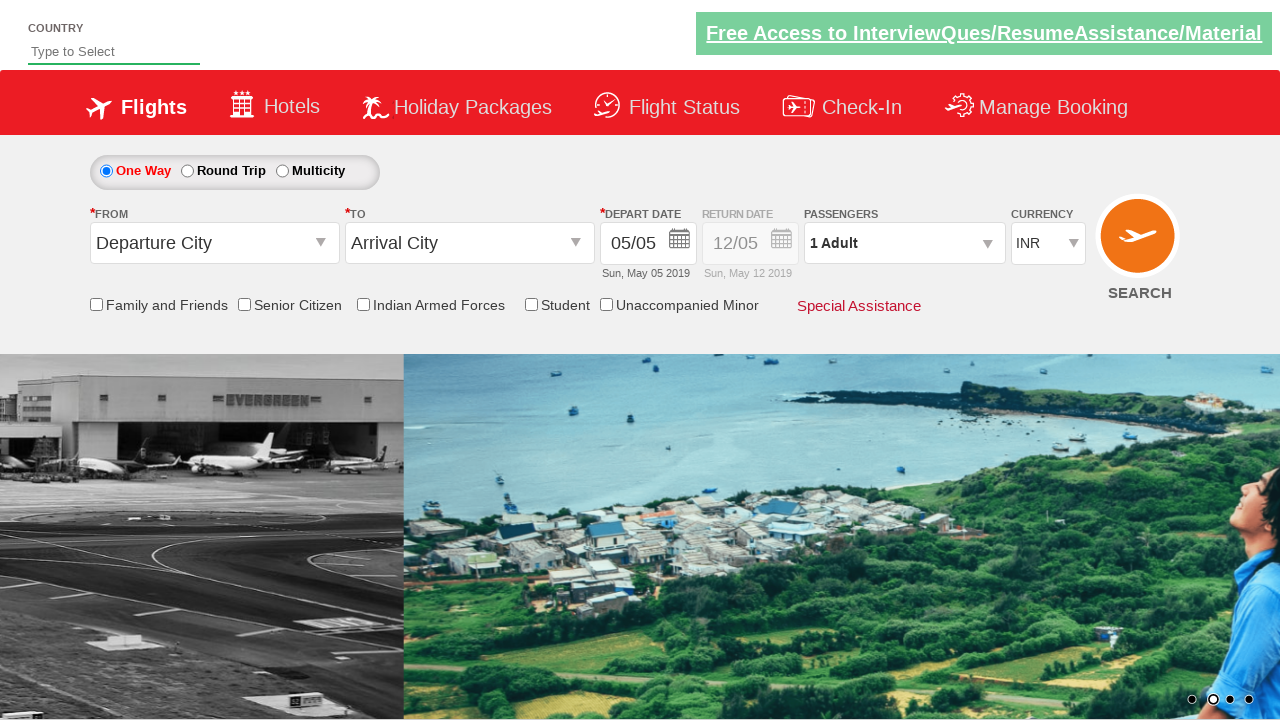

Filled autosuggest field with 'ind' on #autosuggest
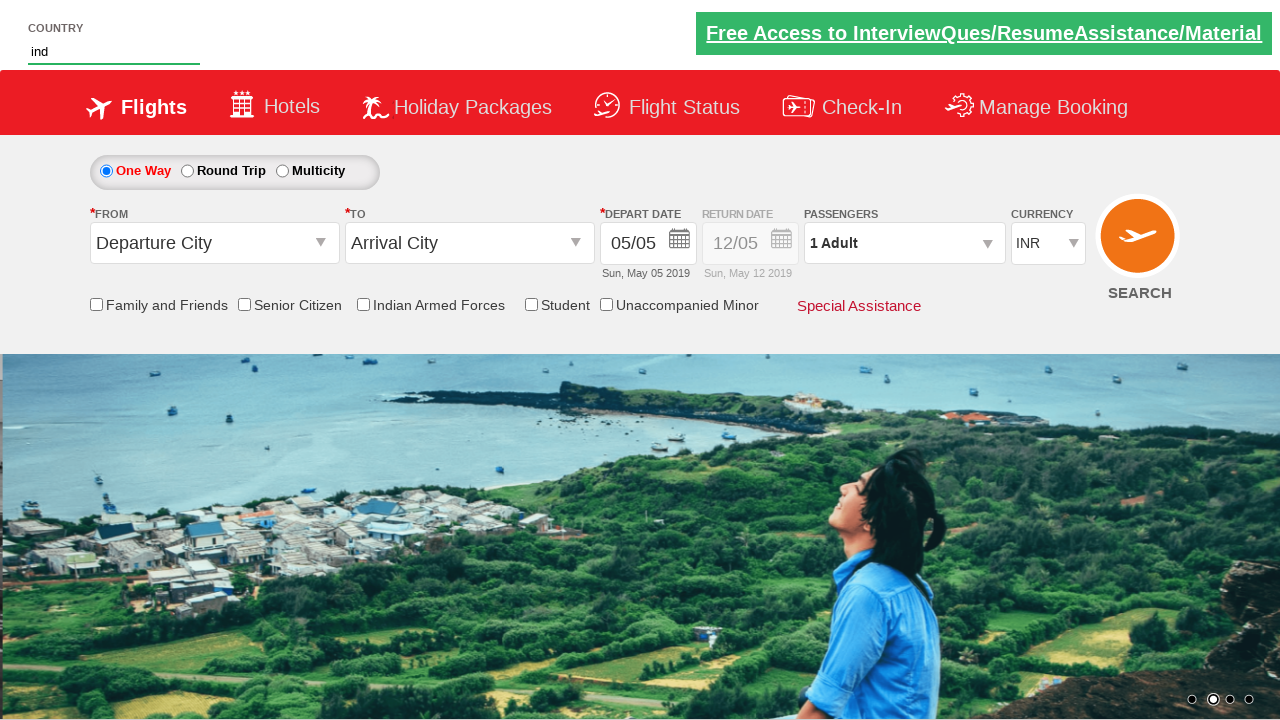

Auto-suggest dropdown appeared with suggestions
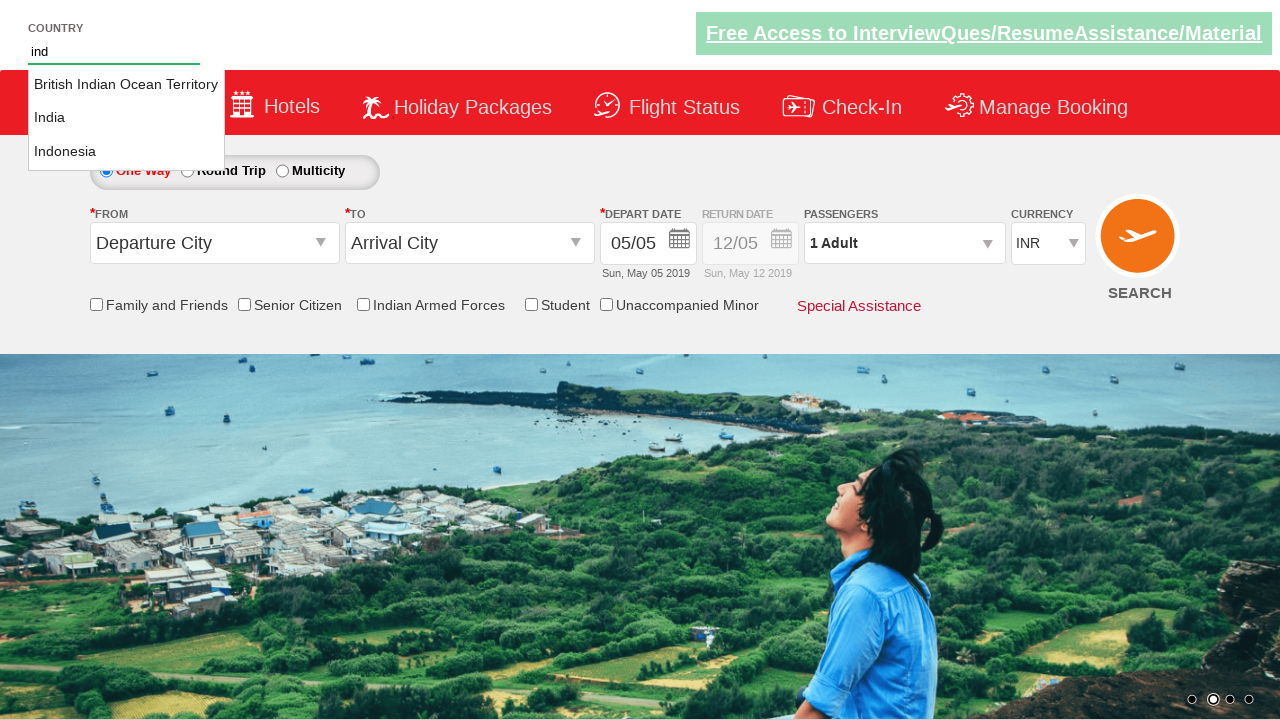

Selected 'India' from auto-suggest dropdown at (126, 118) on li[class='ui-menu-item'] a >> nth=1
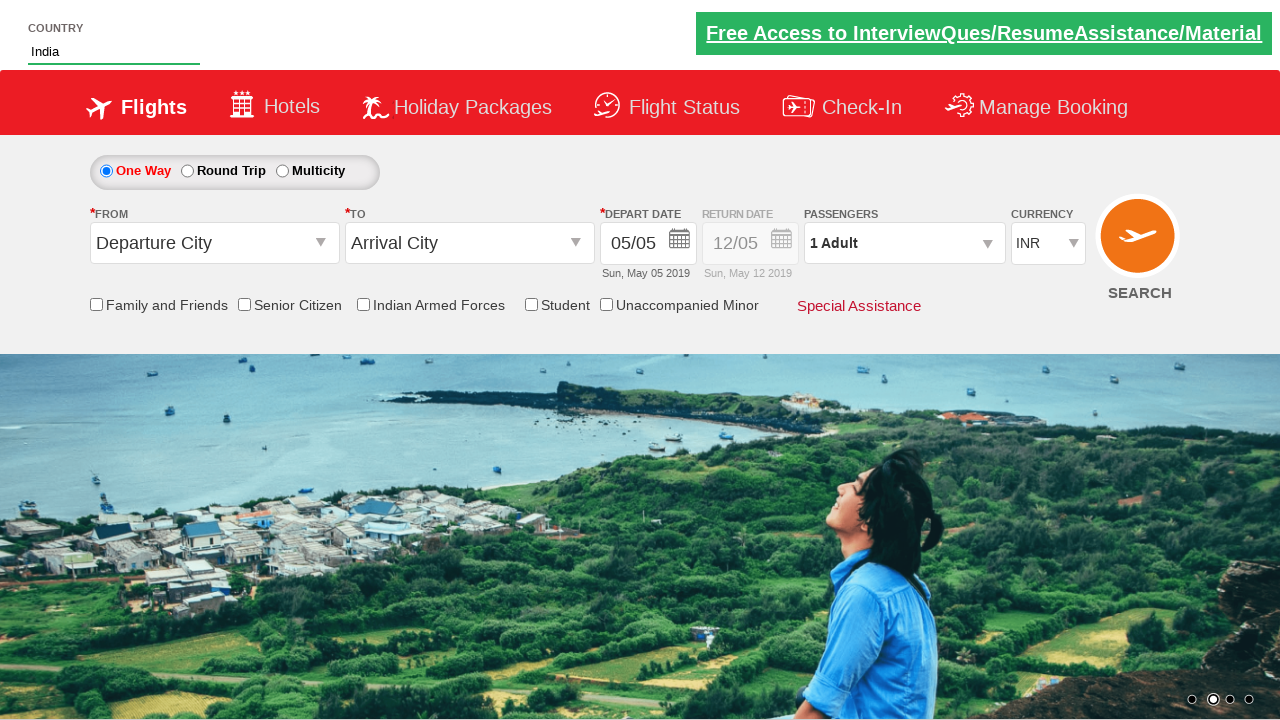

Clicked Senior Citizen discount checkbox at (244, 304) on input[id*='SeniorCitizenDiscount']
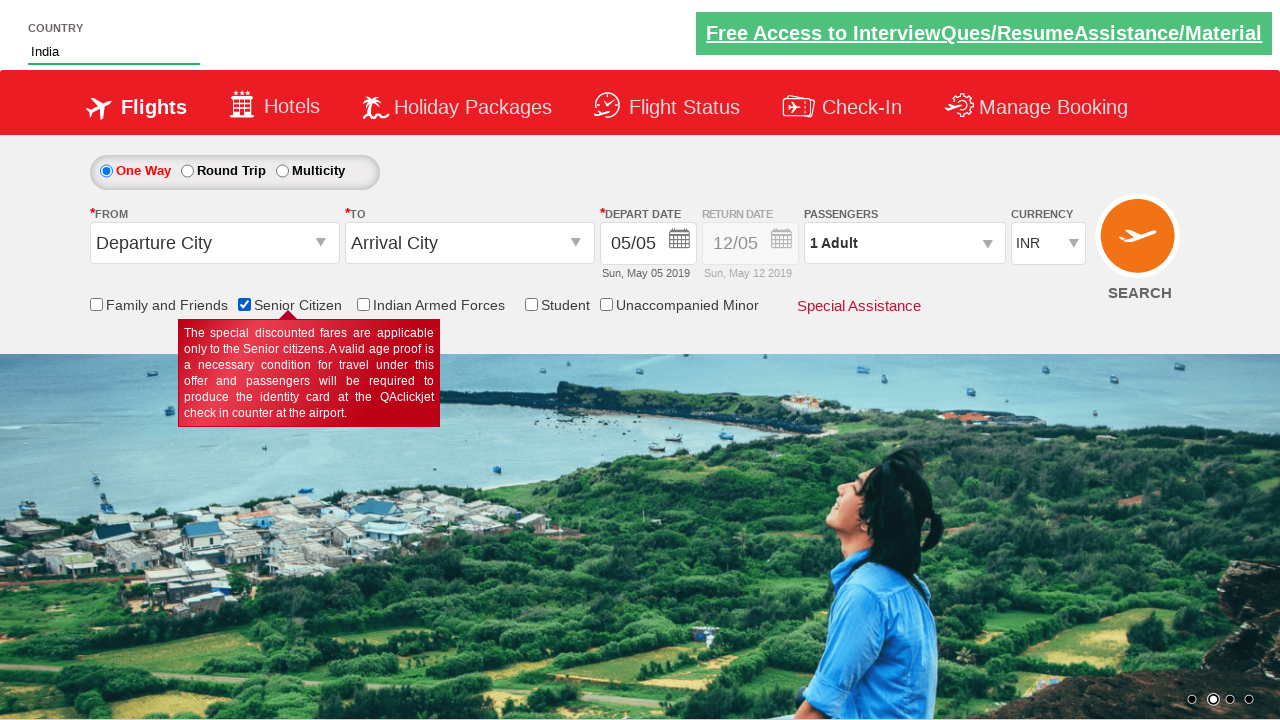

Verified Senior Citizen discount checkbox is selected
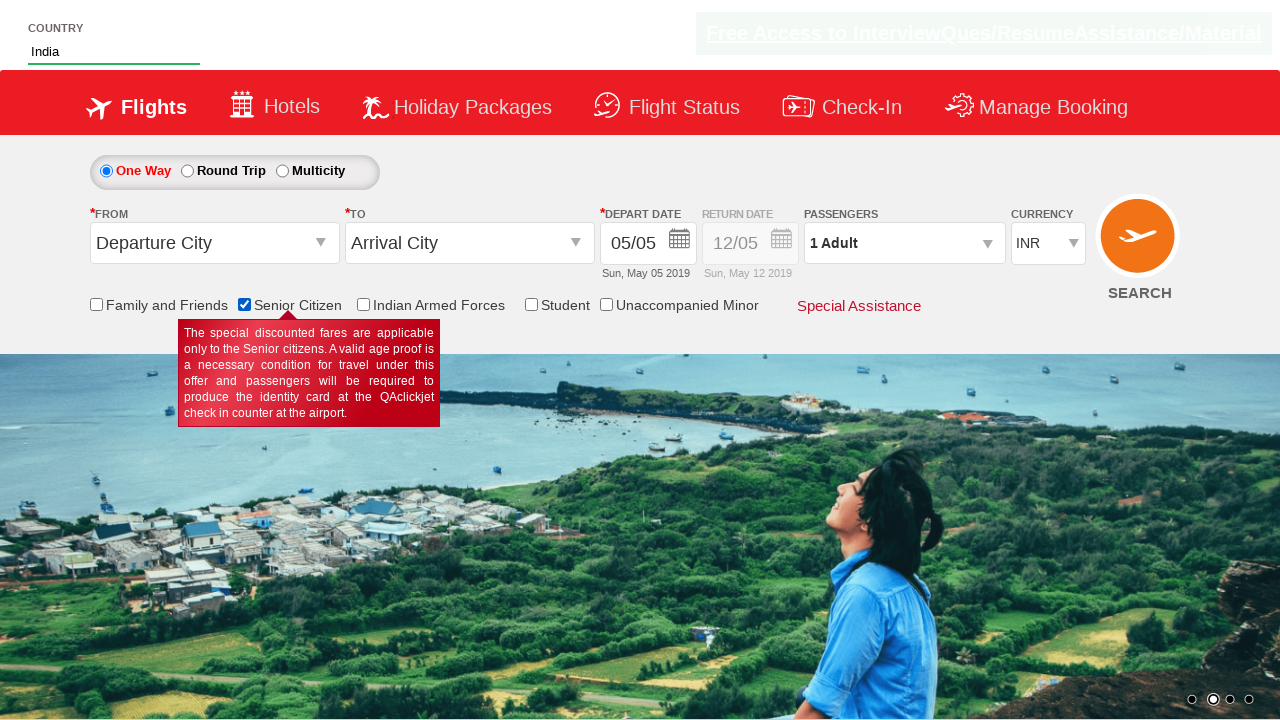

Verified that page contains 6 checkboxes
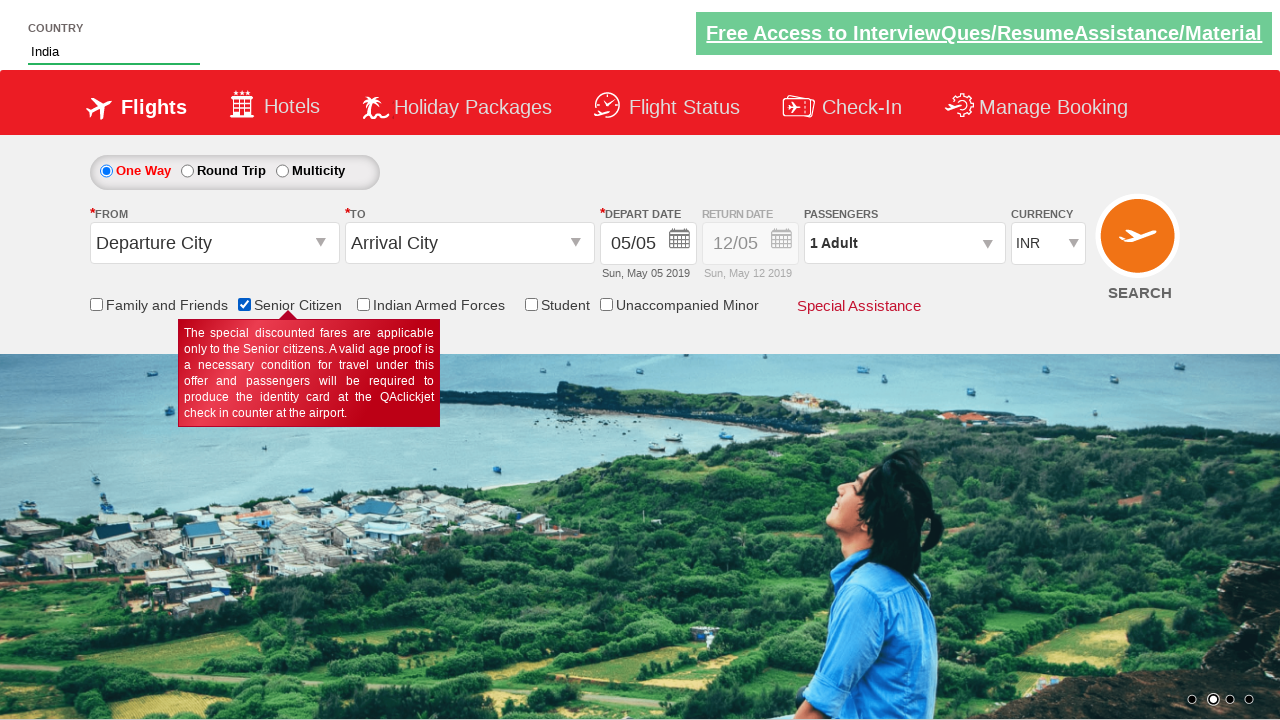

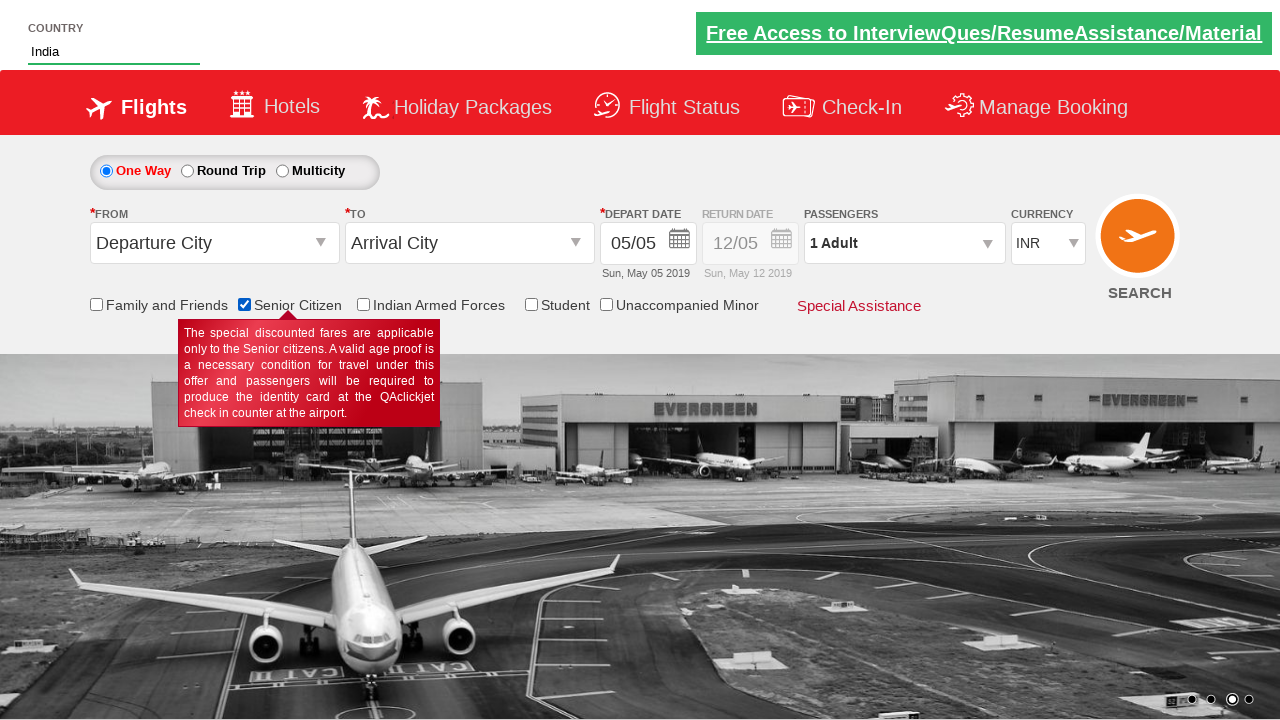